Navigates to Rahul Shetty Academy's Automation Practice page and locates the Home button element, demonstrating element location using XPath

Starting URL: https://www.rahulshettyacademy.com/AutomationPractice/

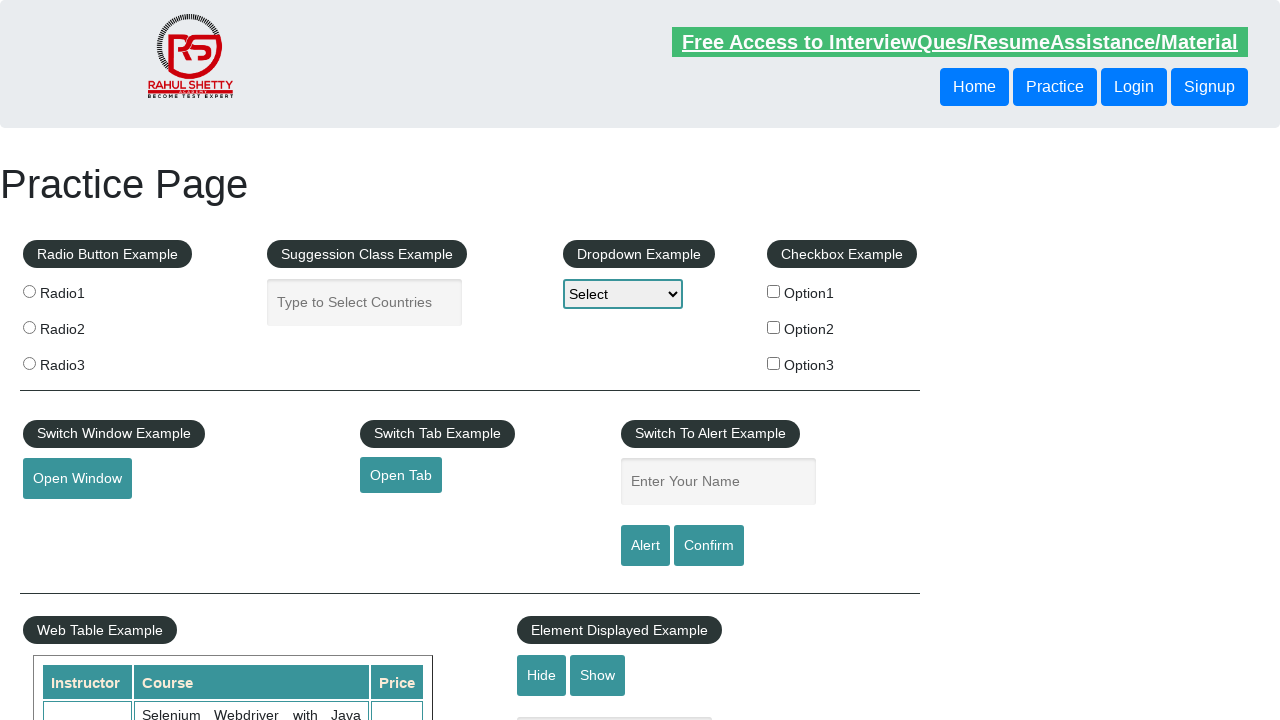

Navigated to Rahul Shetty Academy's Automation Practice page
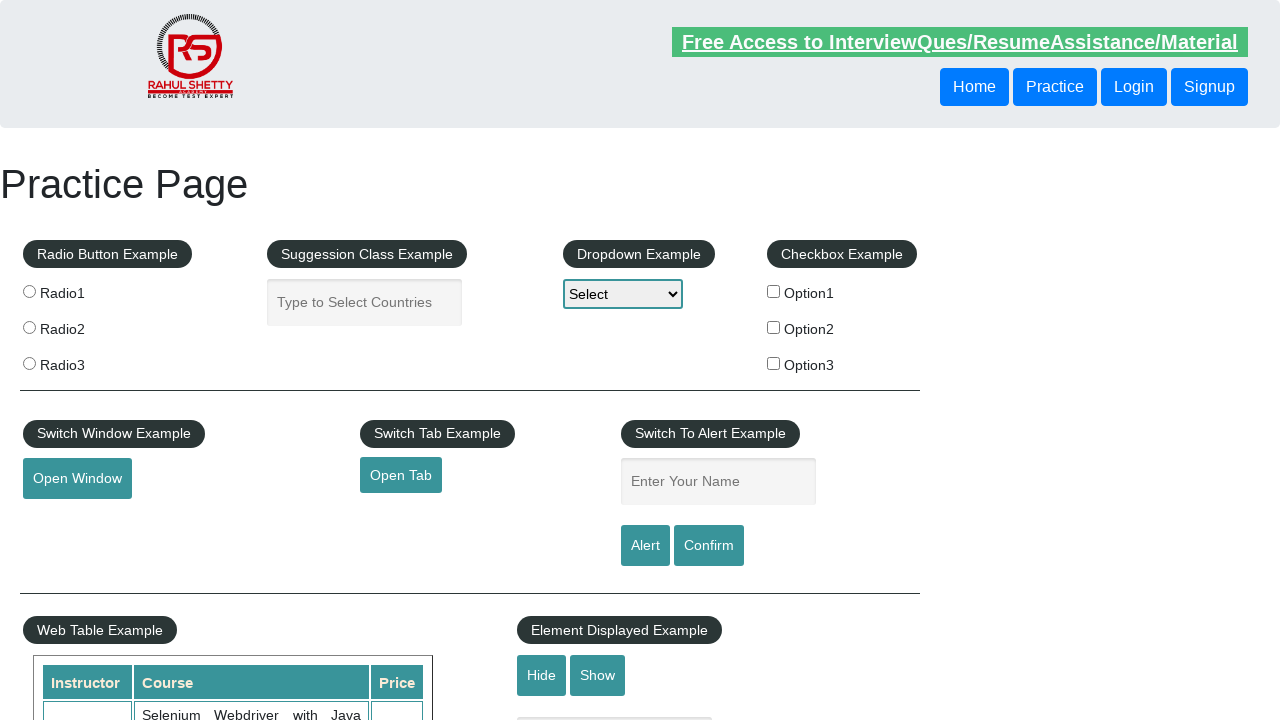

Home button element loaded and is ready in DOM
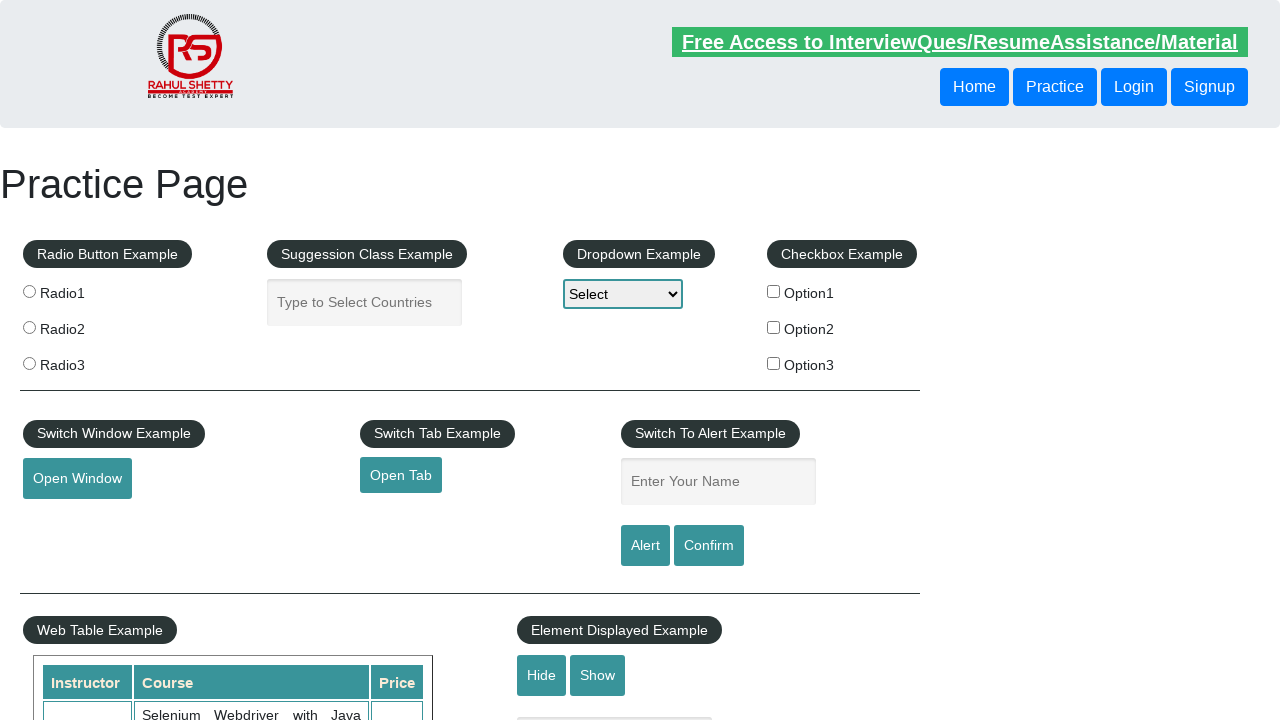

Located Home button element using XPath selector
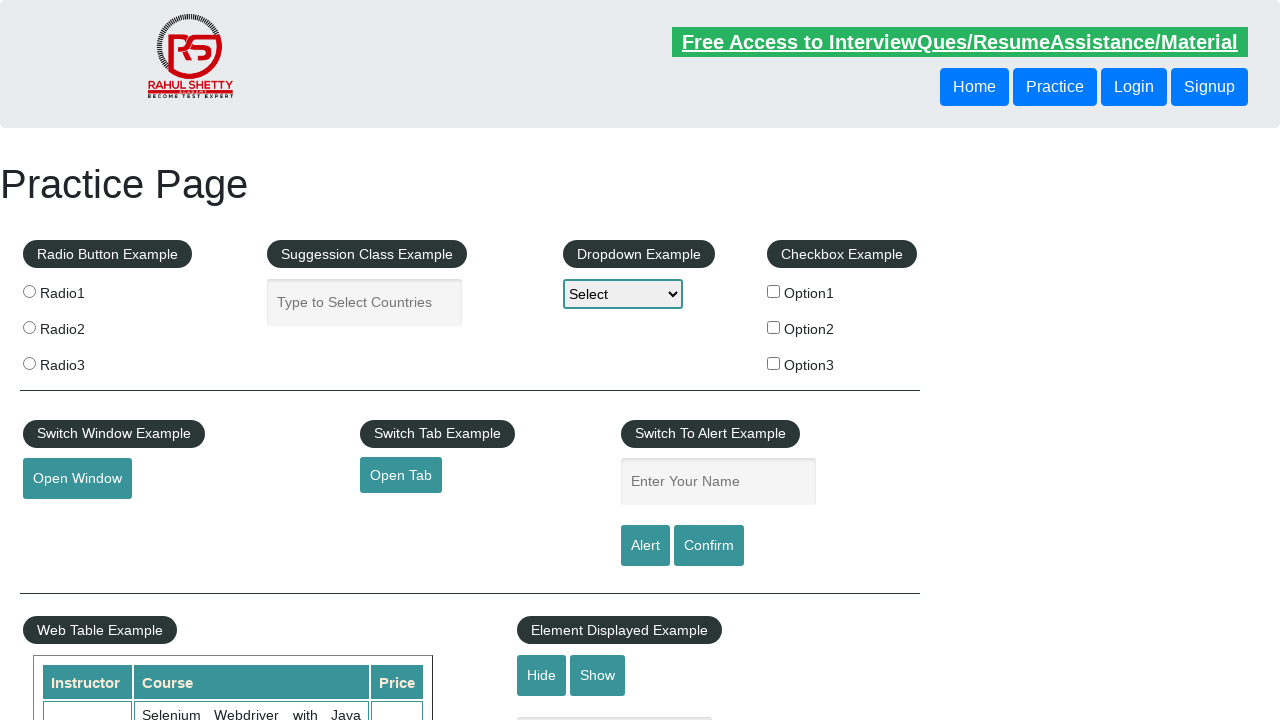

Home button is now visible on the page
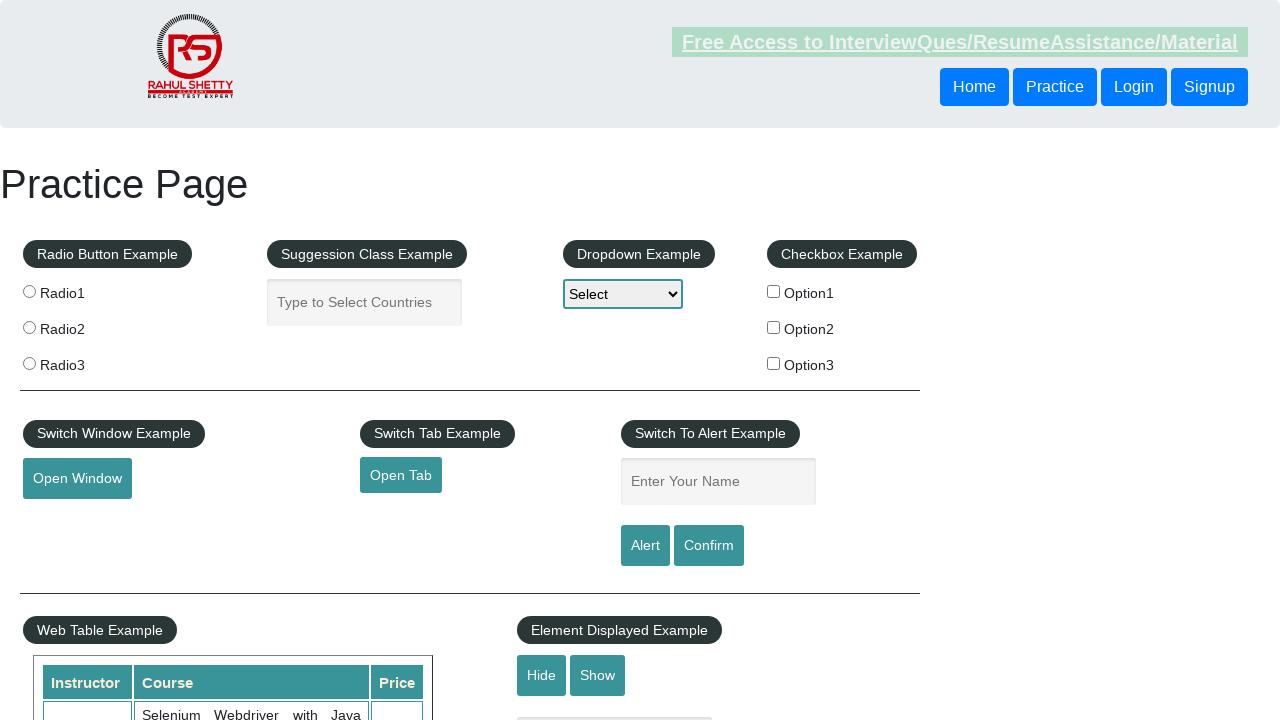

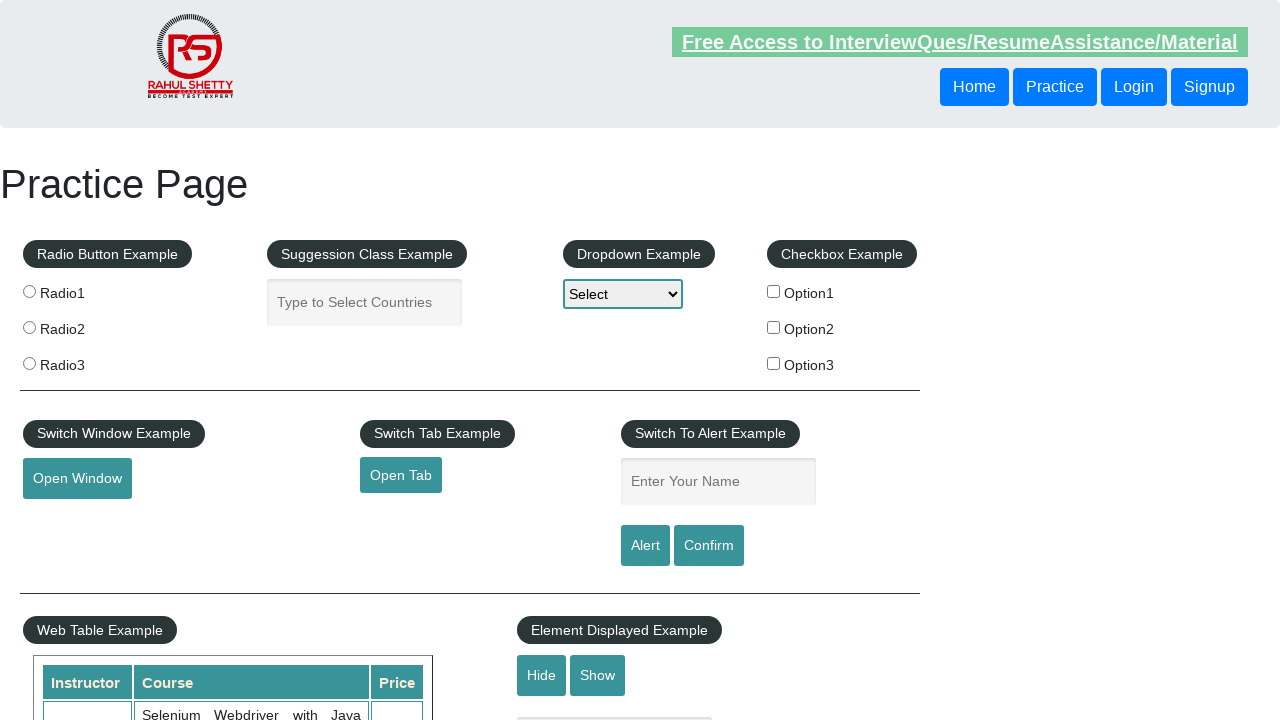